Tests the search/filter functionality on an offers page by entering a product name and verifying that the filtered results contain only matching items

Starting URL: https://rahulshettyacademy.com/seleniumPractise/#/offers

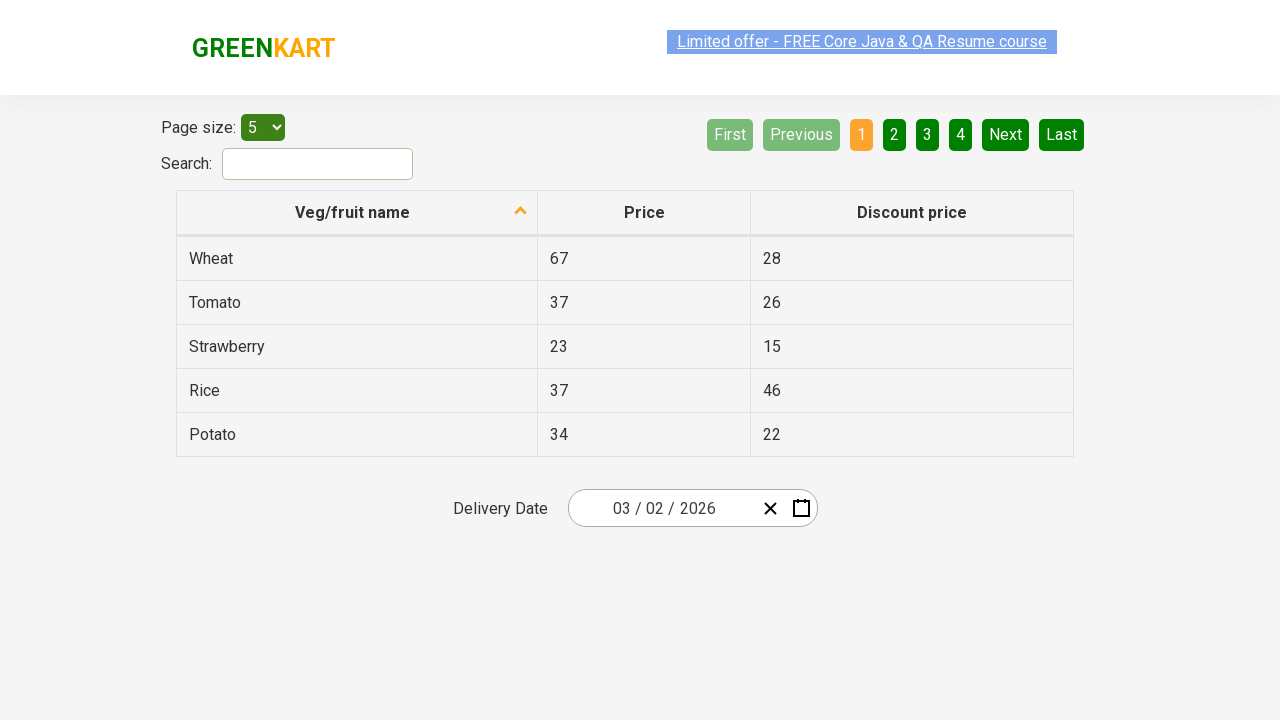

Filled search input with 'Banana' on input[type='search']
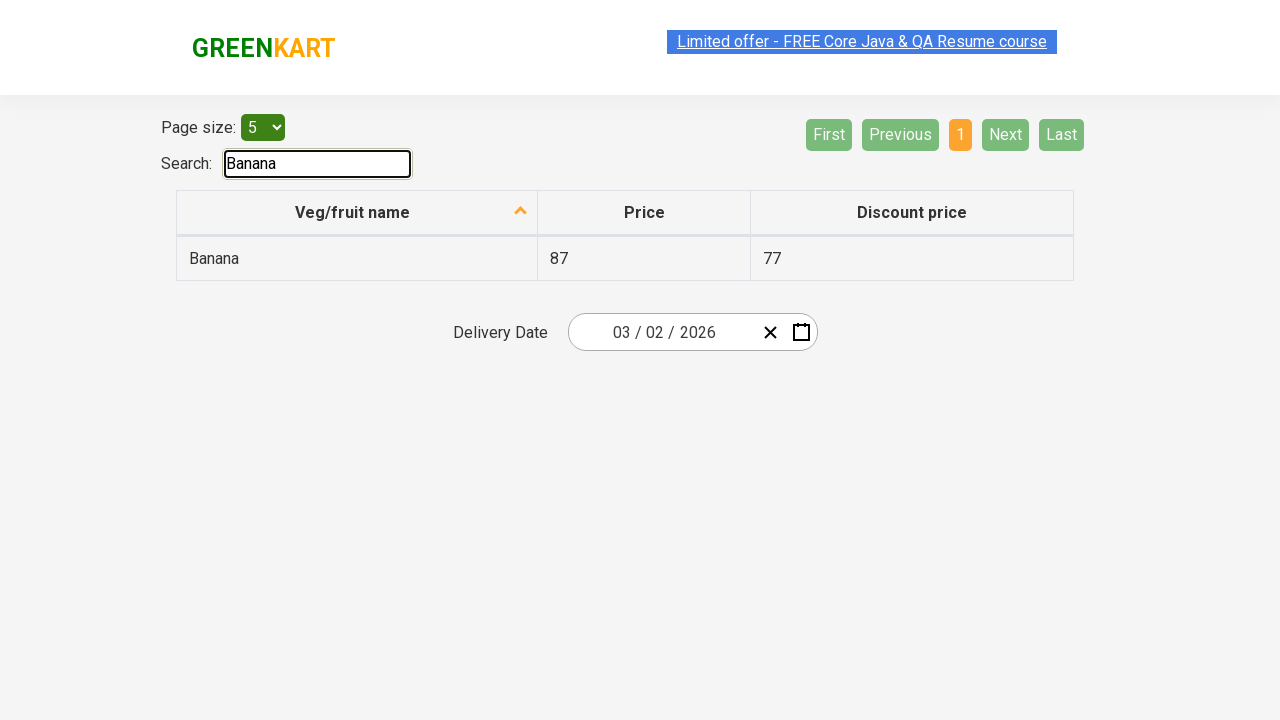

Waited for table to update with filtered results
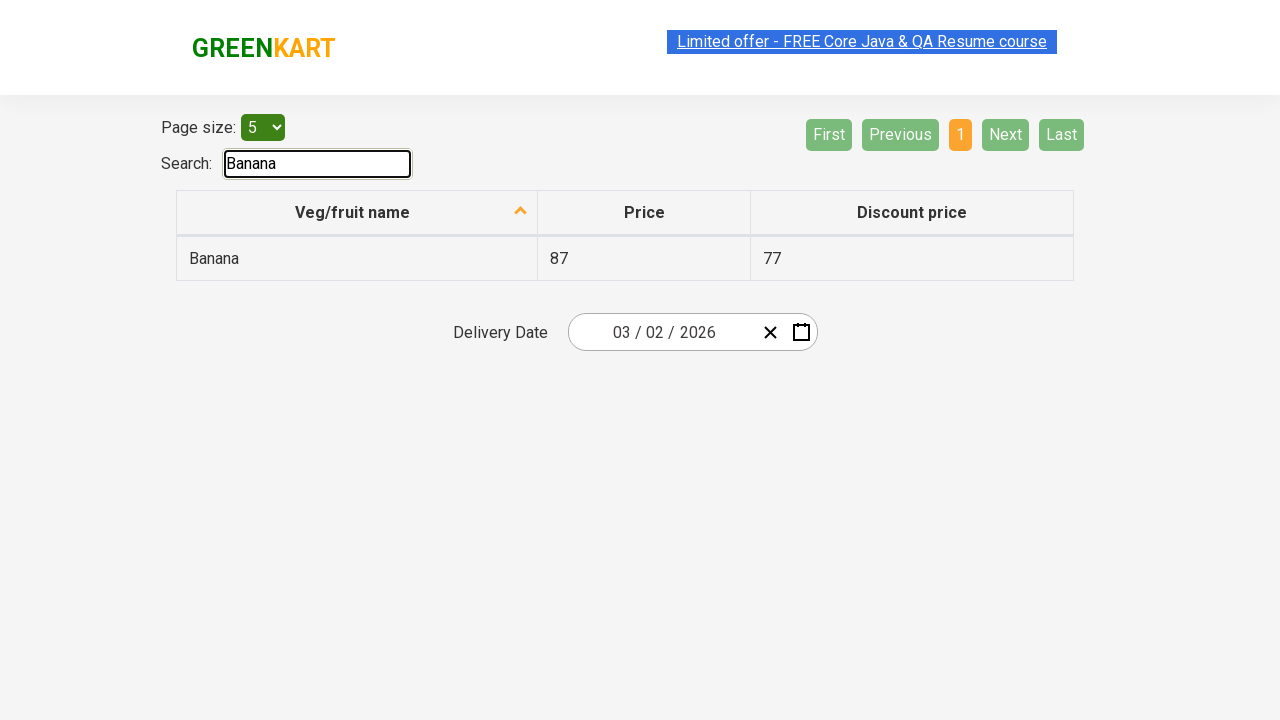

Retrieved 1 rows from filtered table results
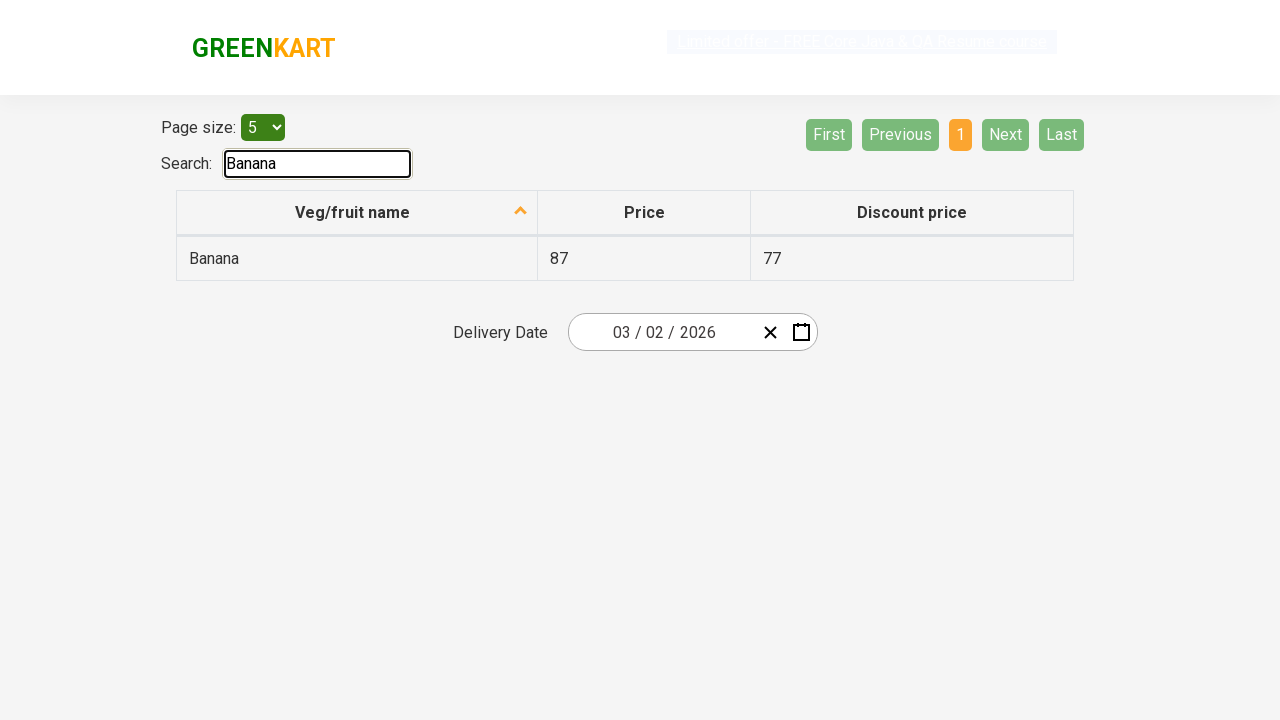

Verified that row contains 'Banana': Banana
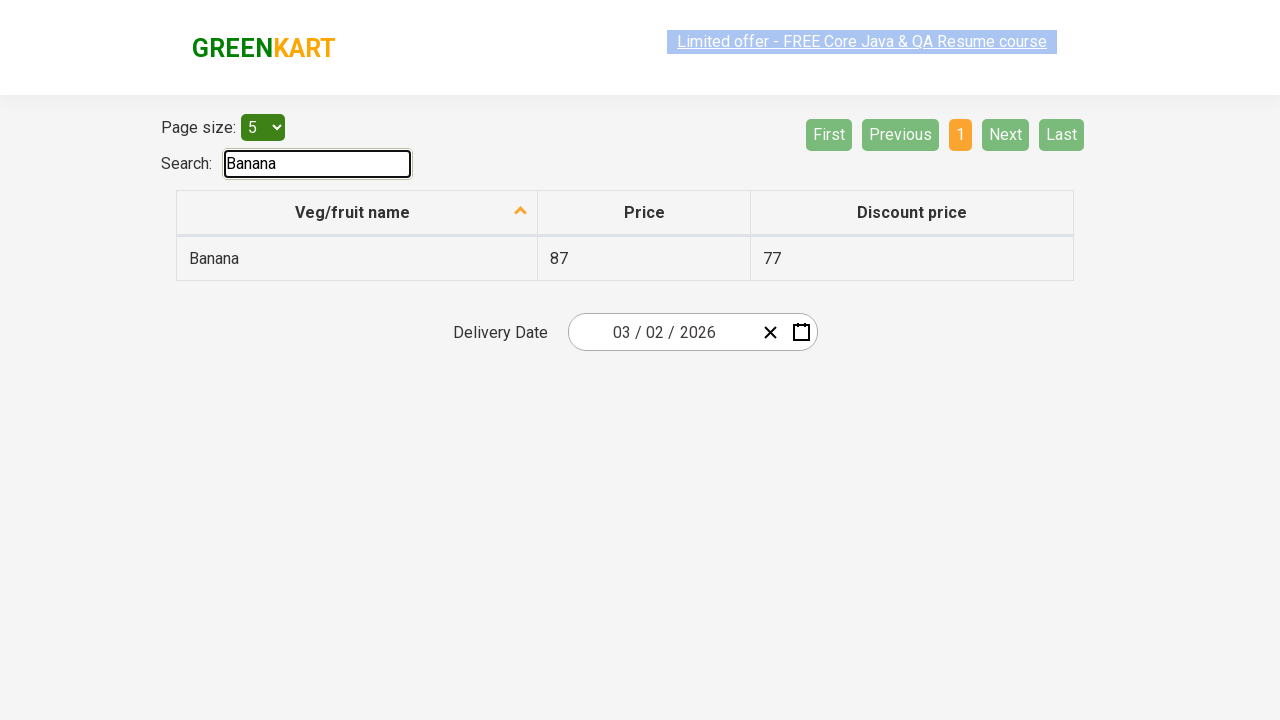

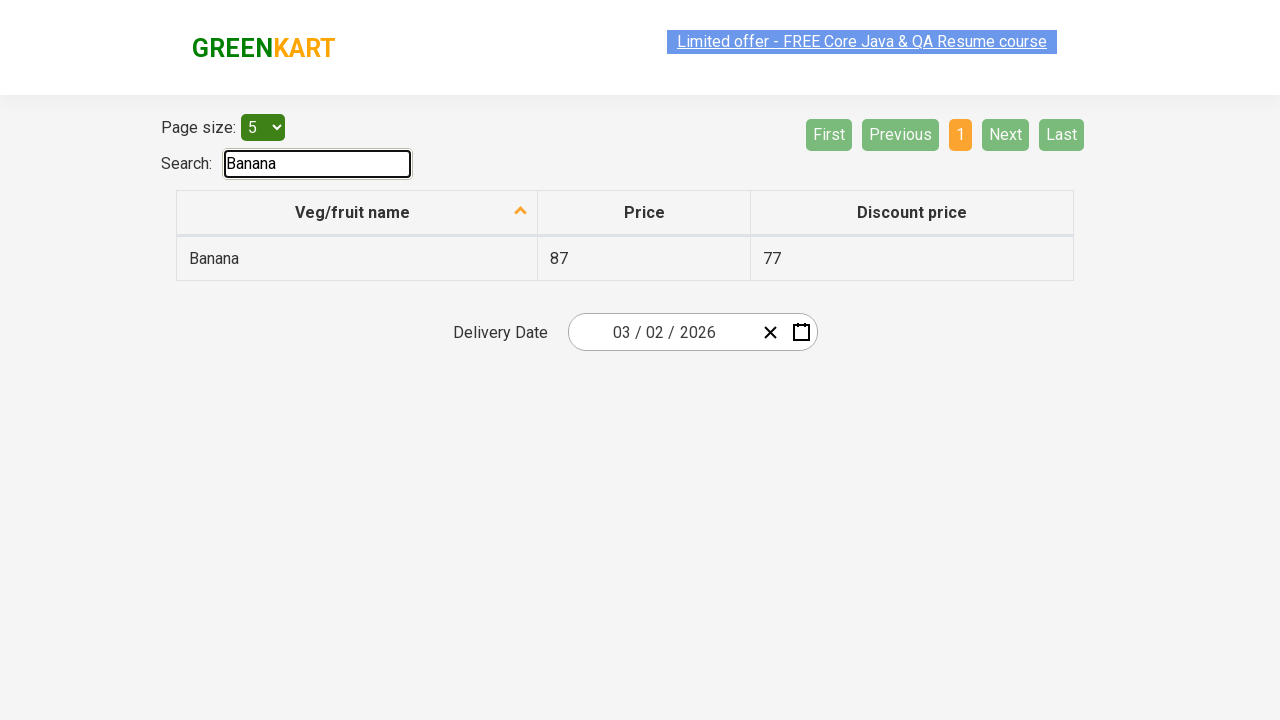